Navigates to a CoinMarketCap cryptocurrency page and verifies the page loads

Starting URL: https://coinmarketcap.com/currencies/solana/

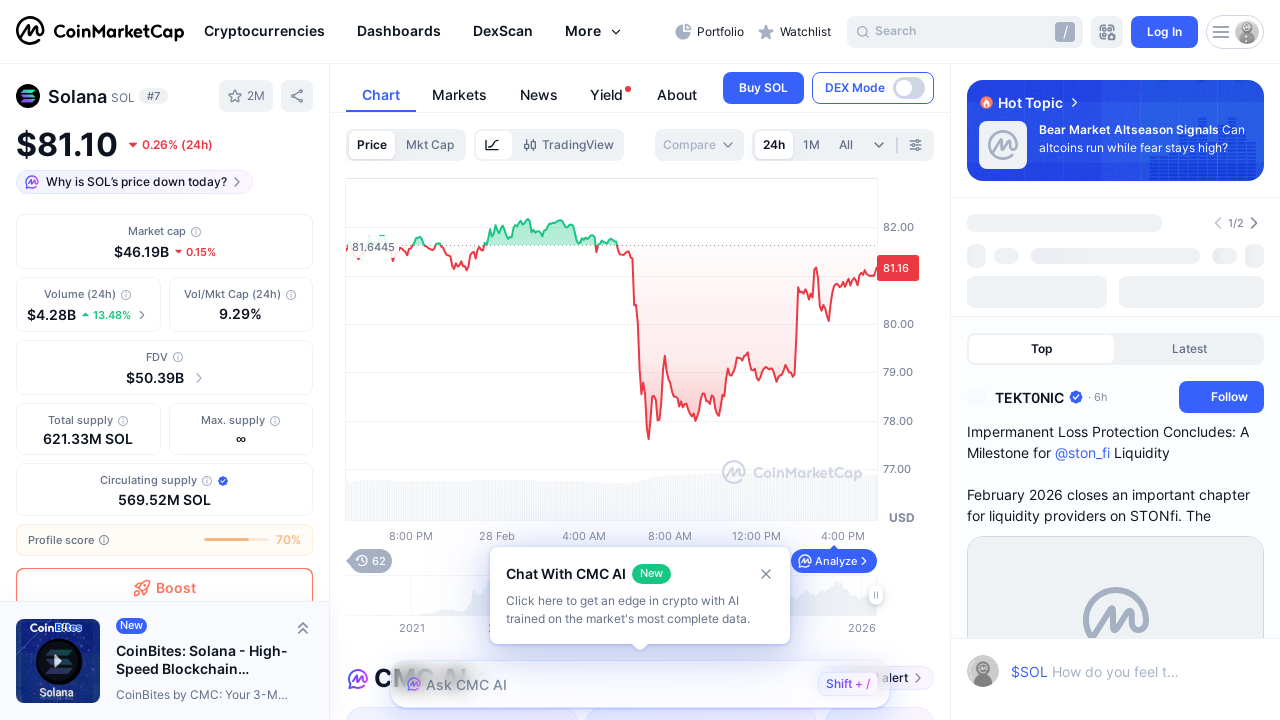

Waited for page DOM content to load
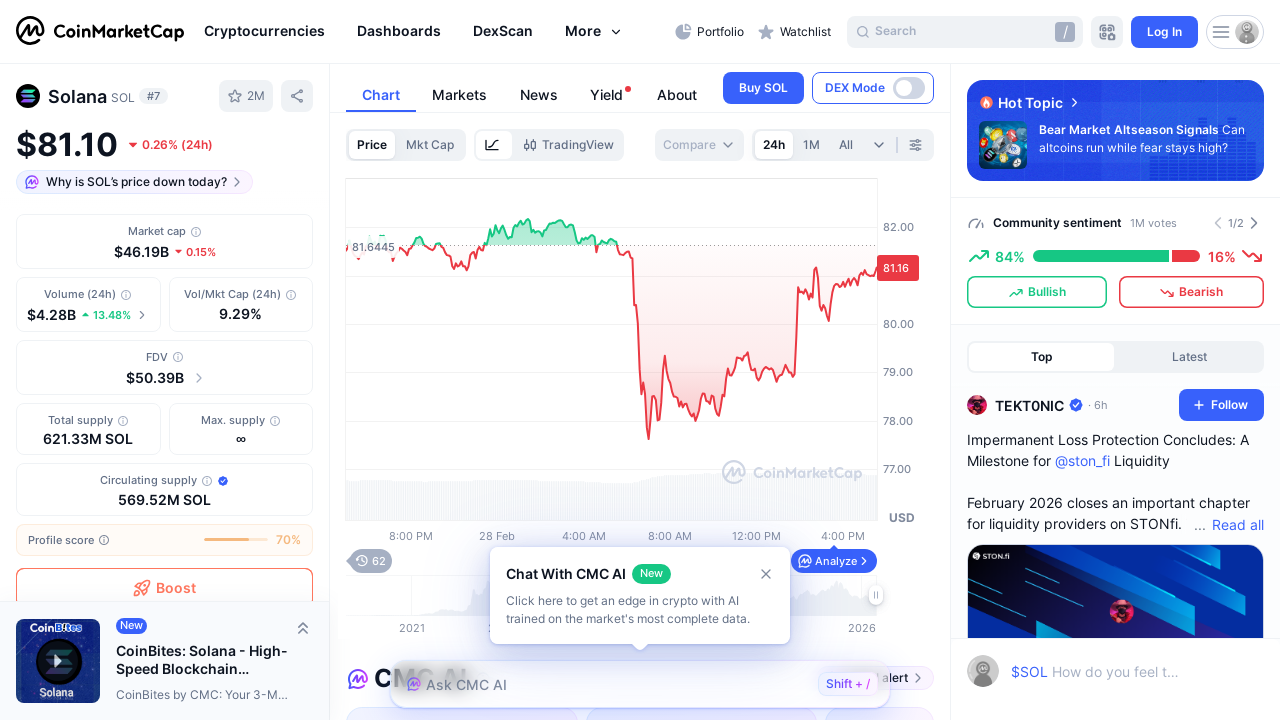

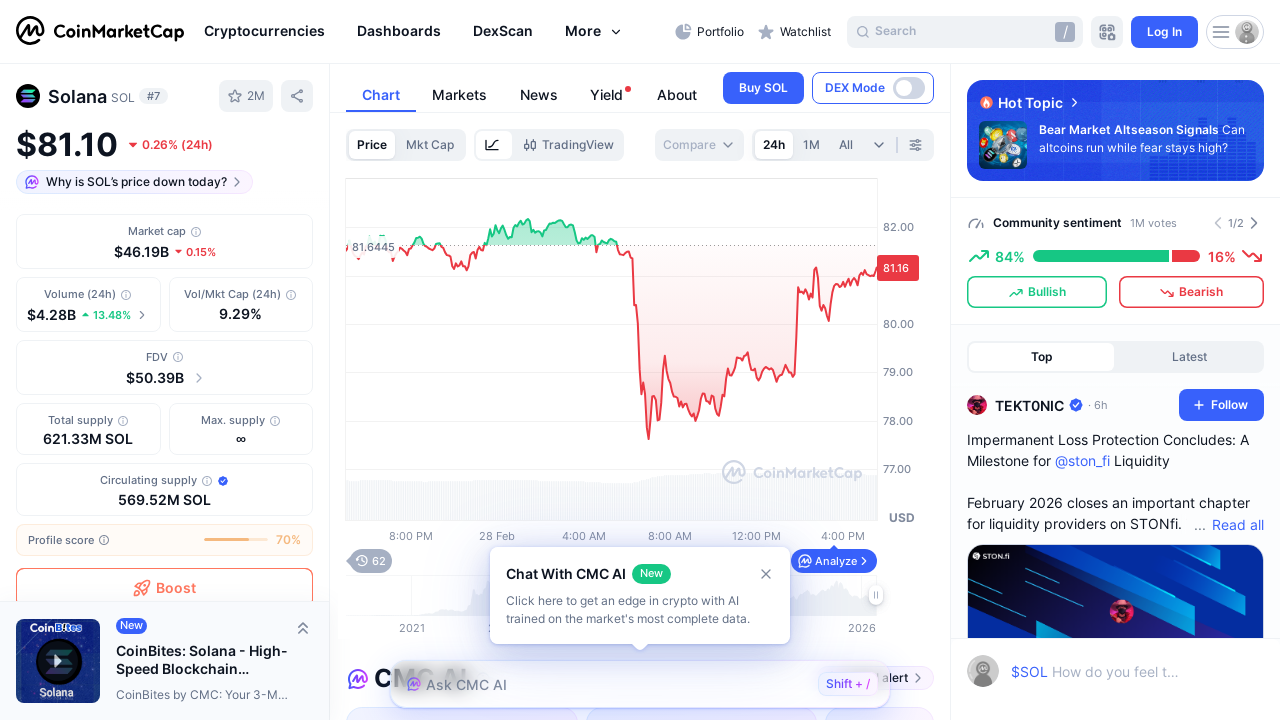